Tests notification message functionality by clicking a link and verifying the notification text that appears

Starting URL: https://the-internet.herokuapp.com/notification_message_rendered

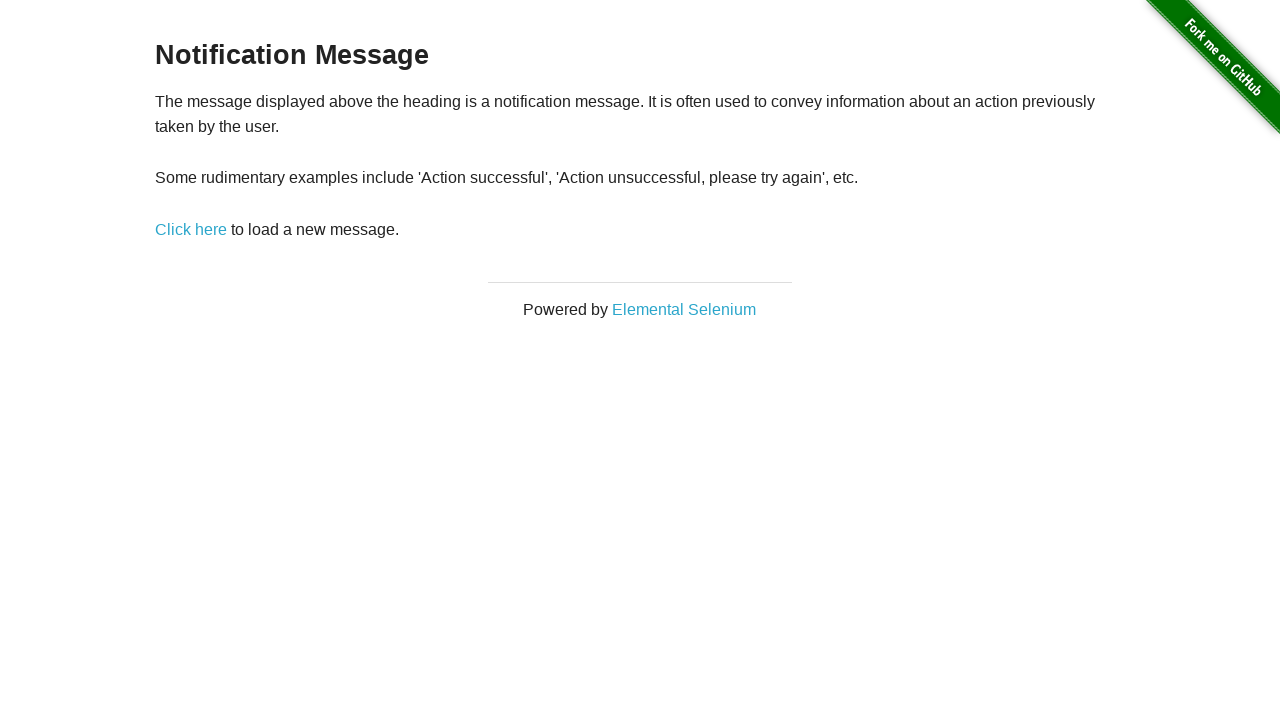

Clicked the notification trigger link at (191, 229) on a[href='/notification_message']
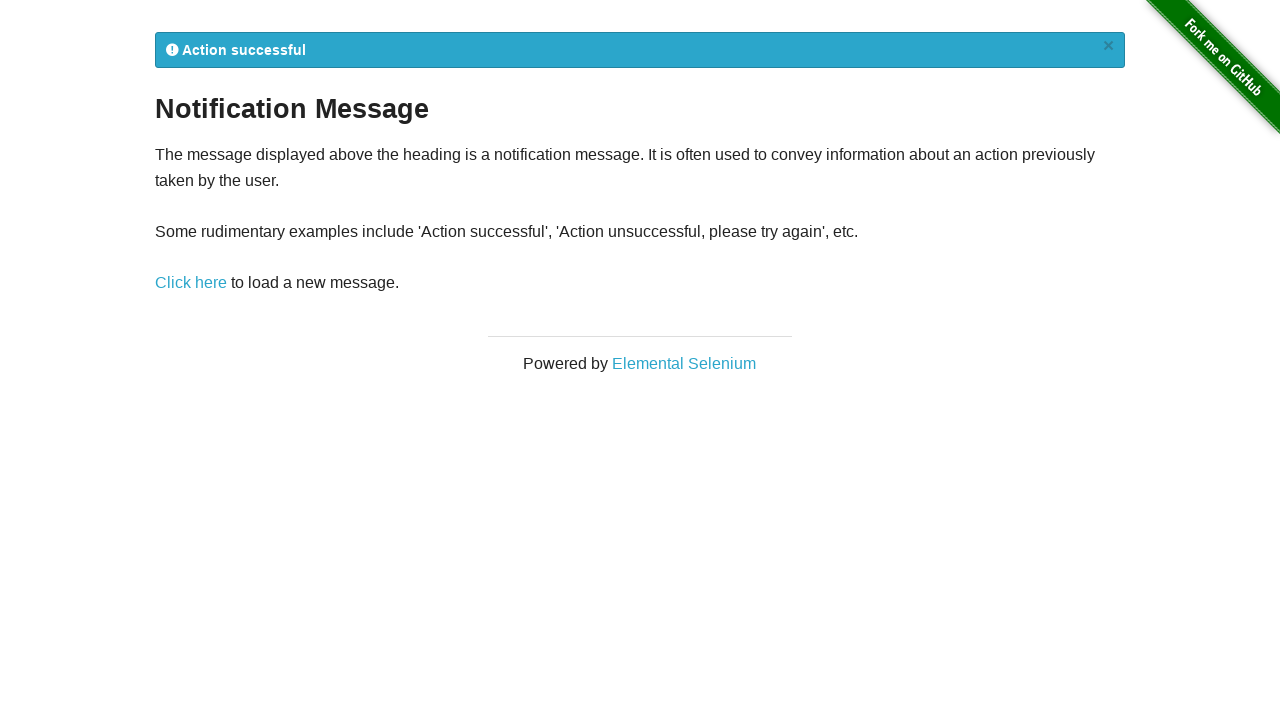

Notification message element loaded
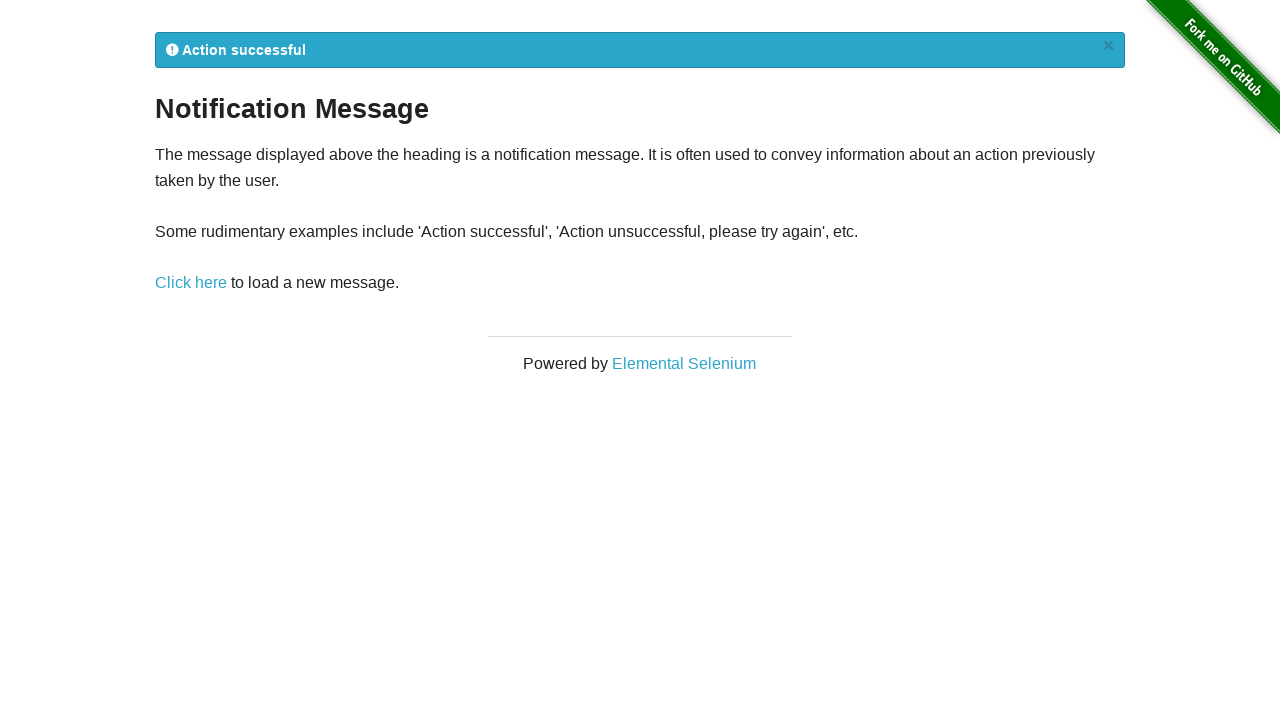

Retrieved notification text content
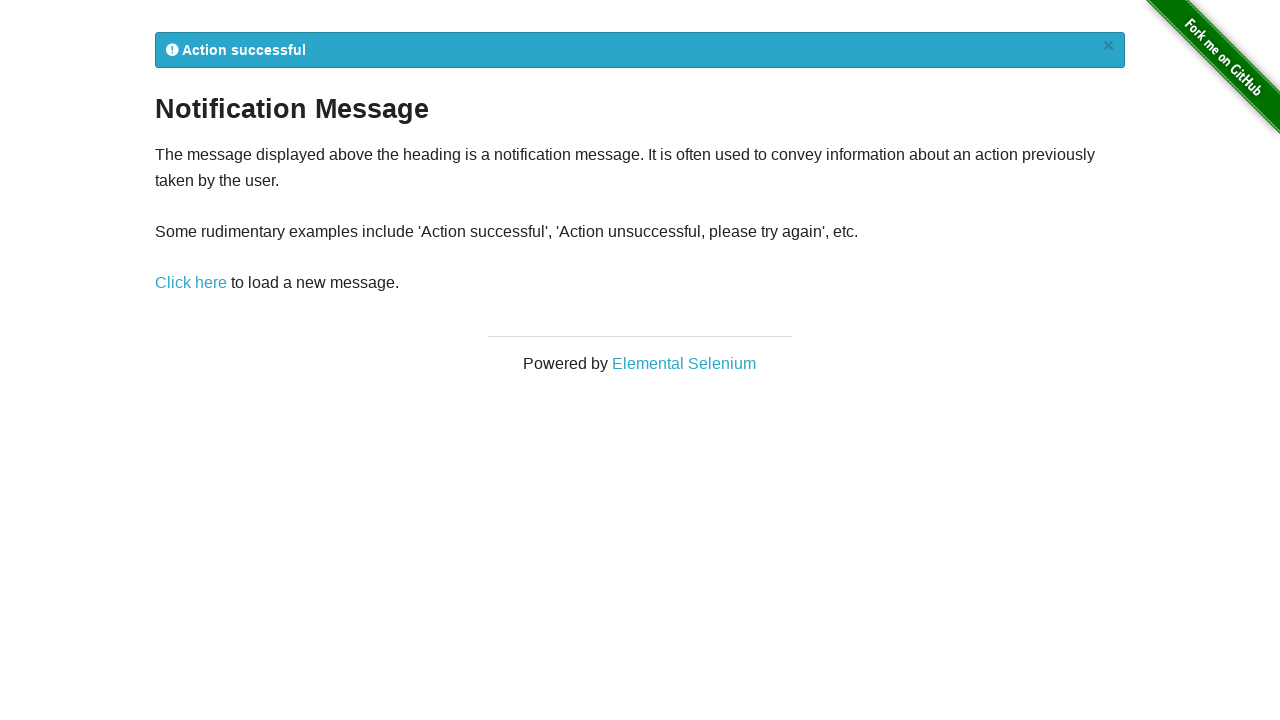

Cleaned up notification text by removing × and whitespace
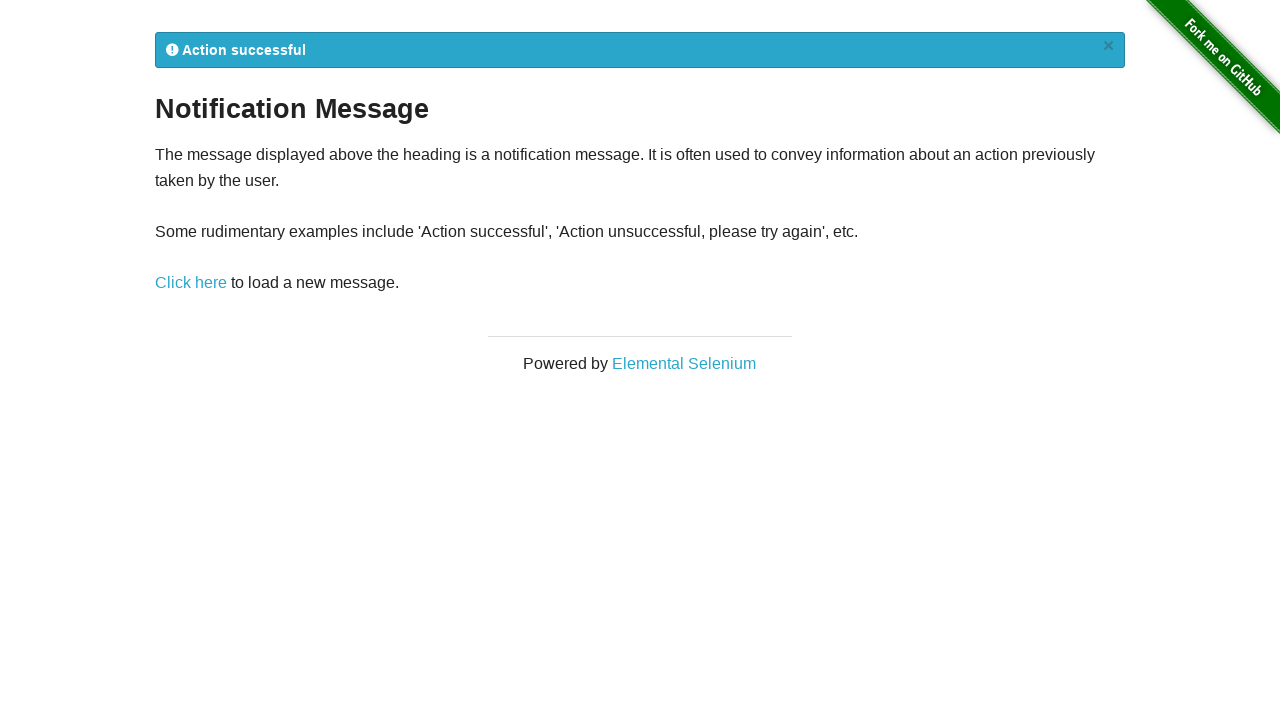

Verified notification type: Success notification received
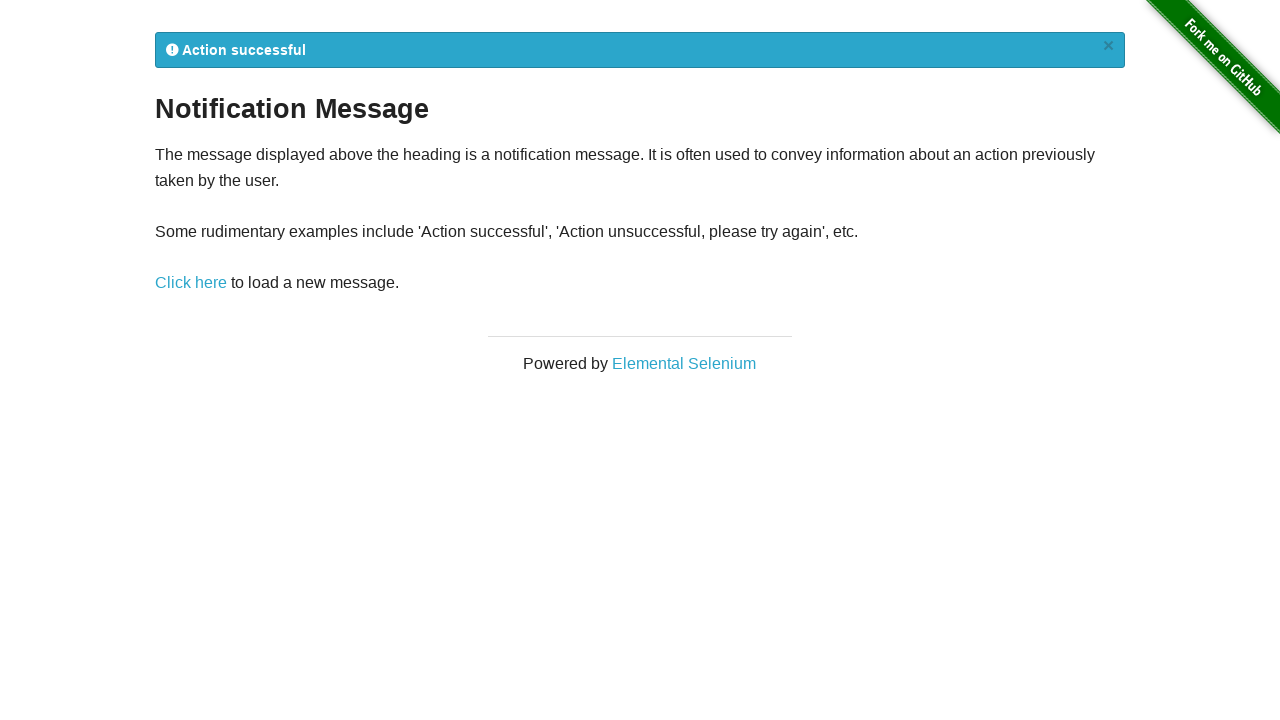

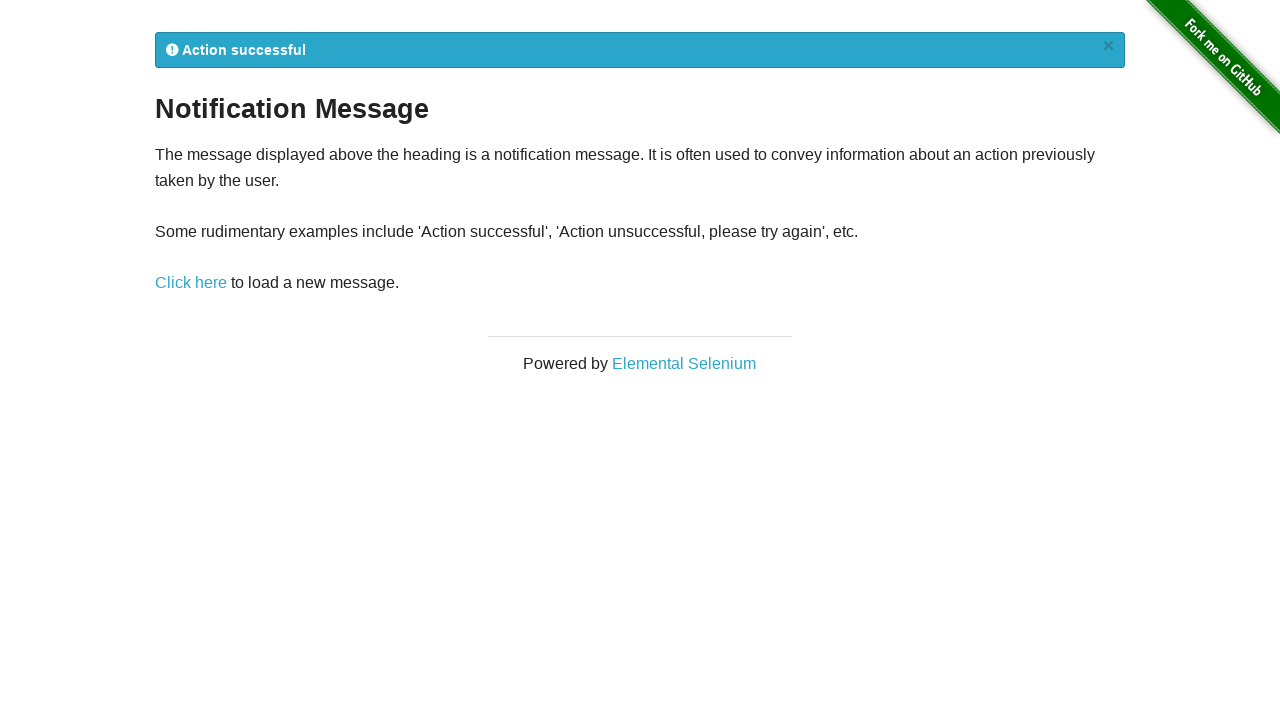